Tests adding a Nokia Lumia 1520 phone to cart from the home page, then navigating to the cart to verify the product was added

Starting URL: https://www.demoblaze.com/index.html

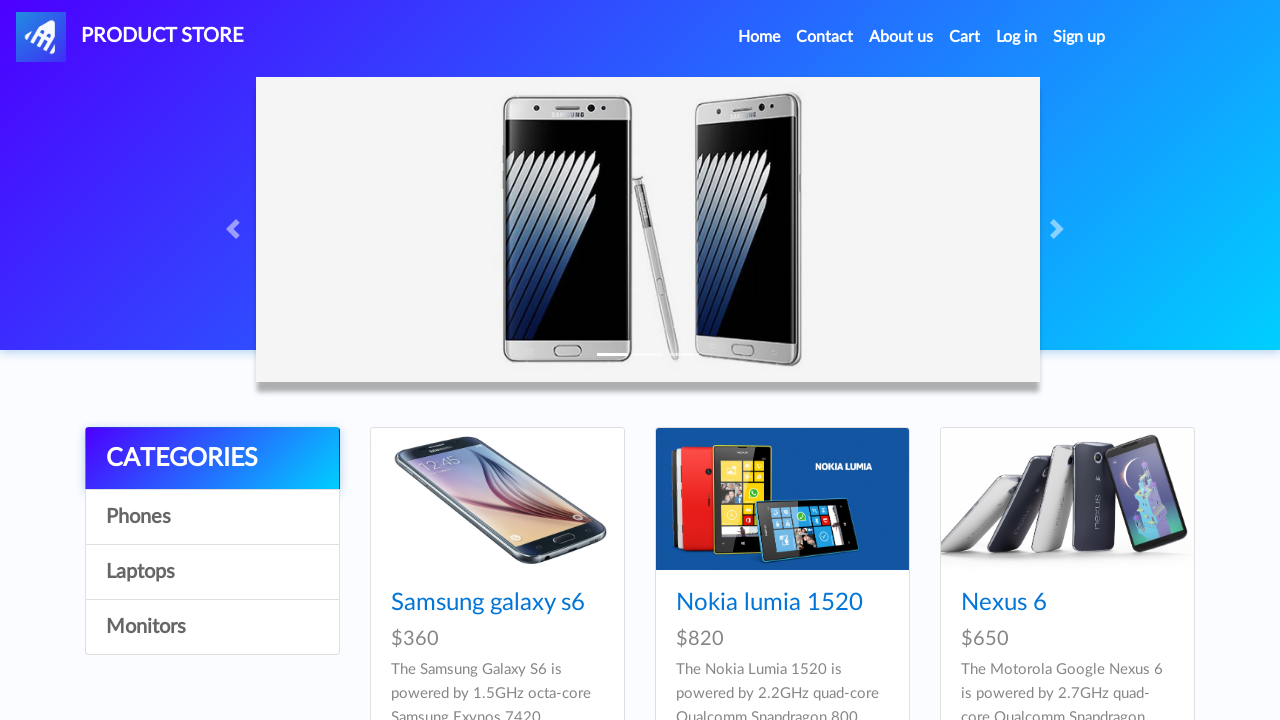

Clicked Home link to navigate to home page at (130, 37) on a[href="index.html"]
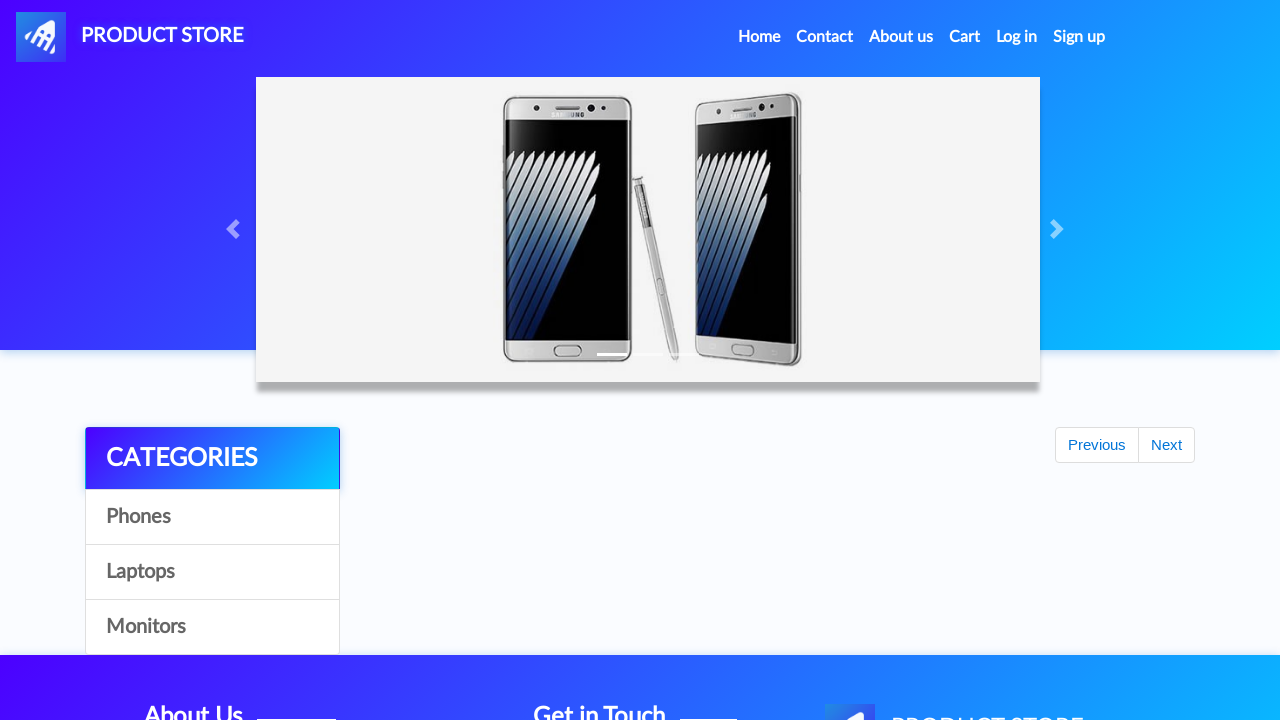

Carousel loaded and became visible
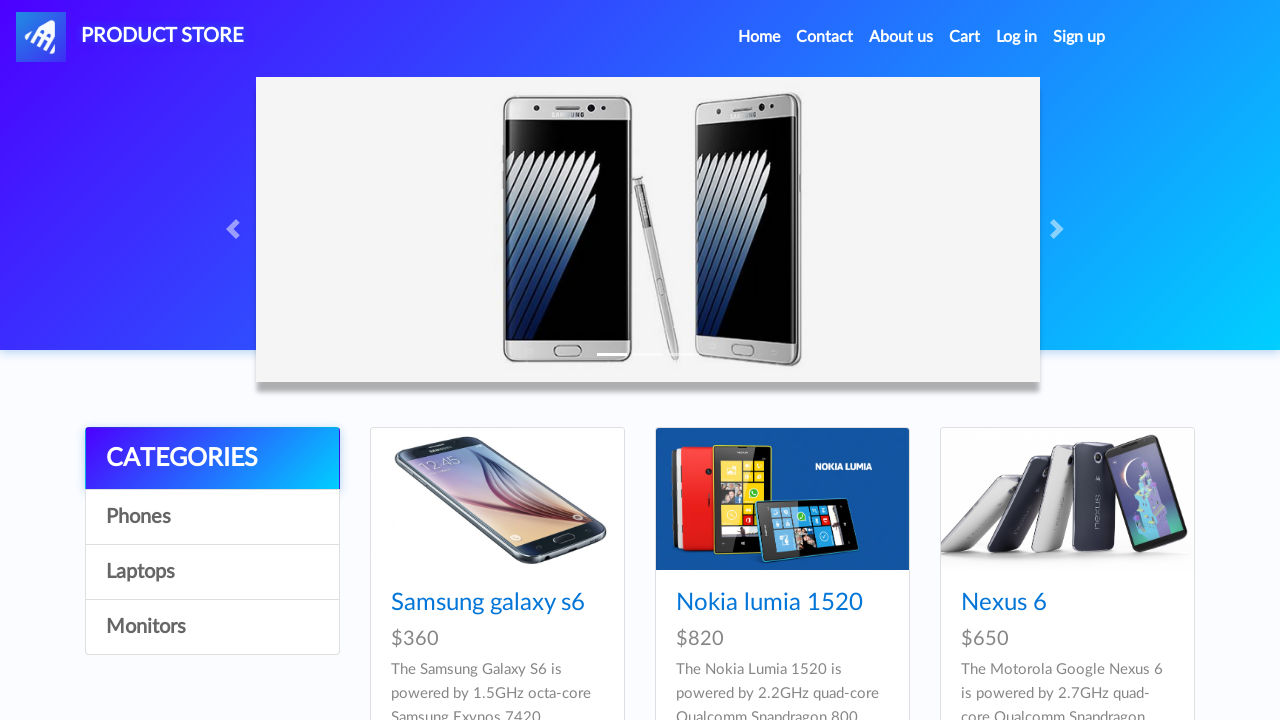

Clicked on Nokia Lumia 1520 product at (769, 603) on text=Nokia lumia 1520
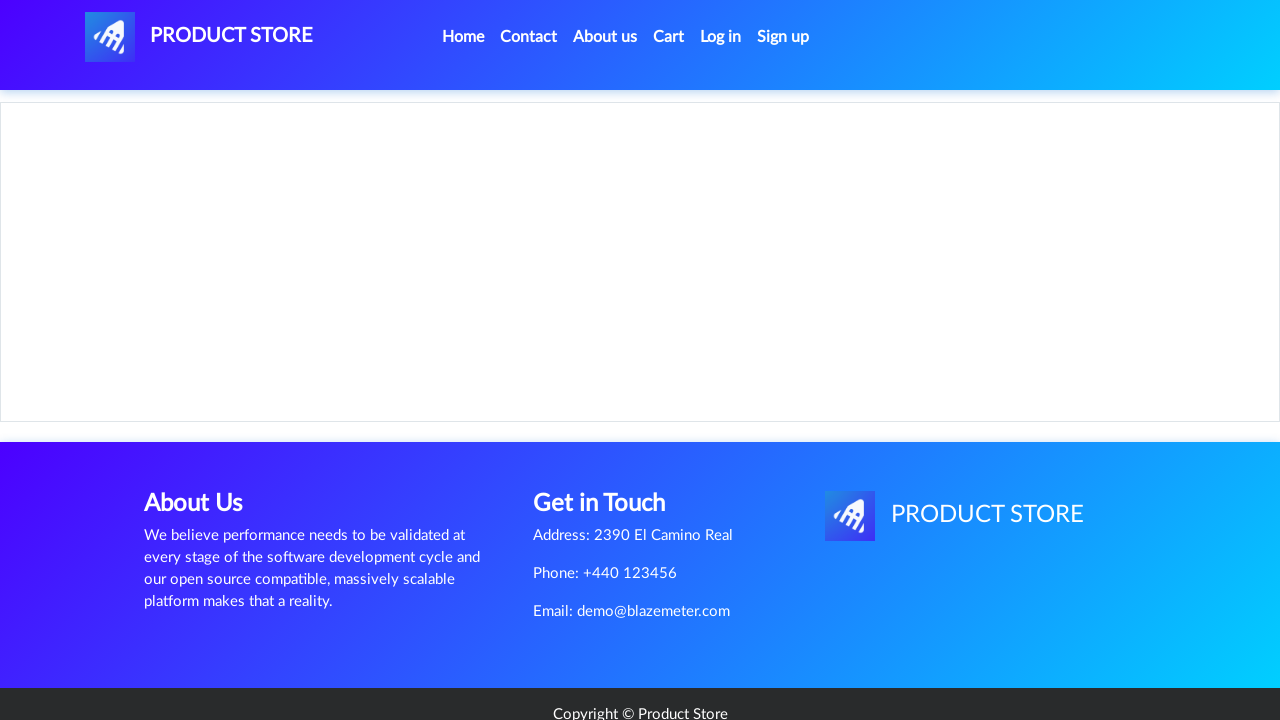

Product image loaded and became visible
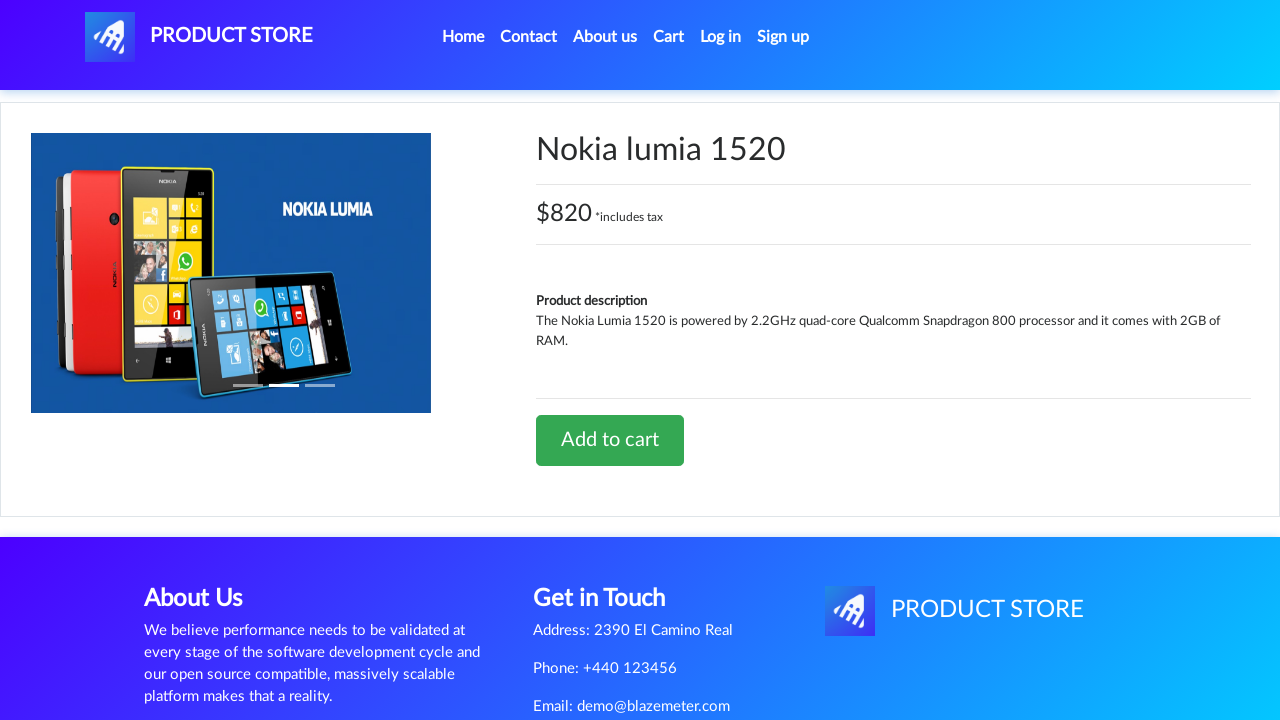

Clicked Add to cart button at (610, 440) on a:text("Add to cart")
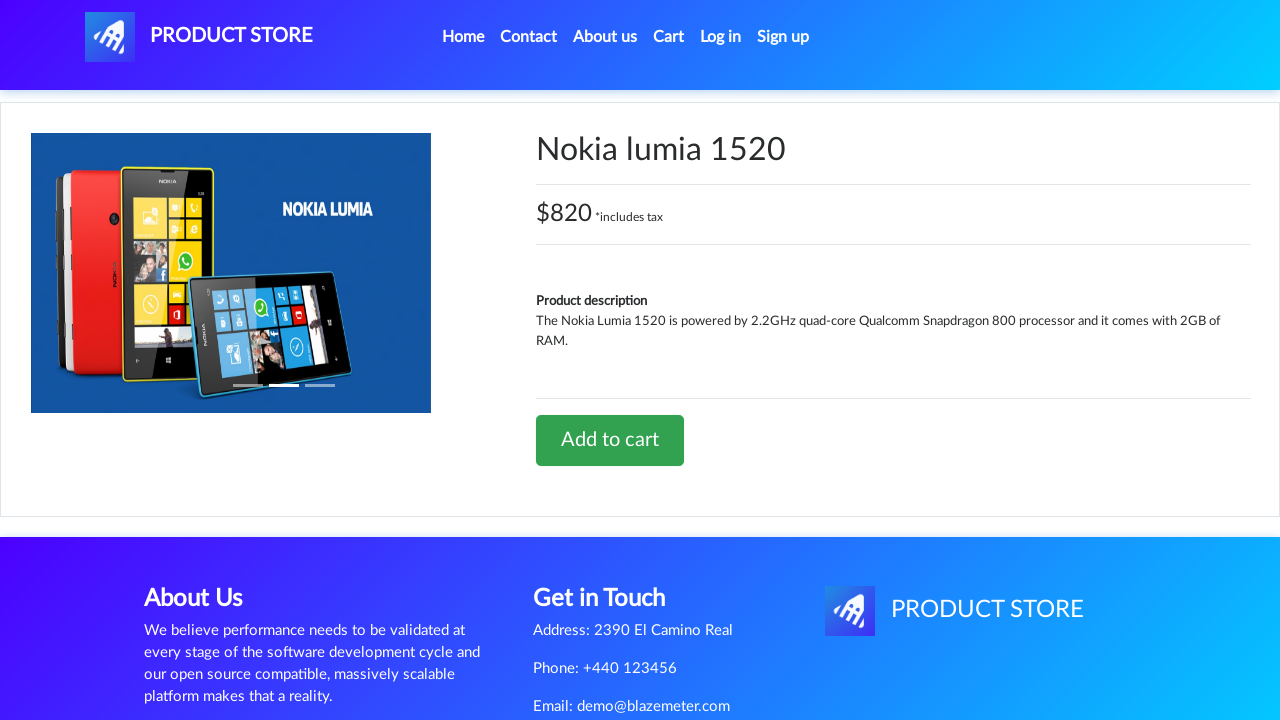

Accepted product added confirmation dialog
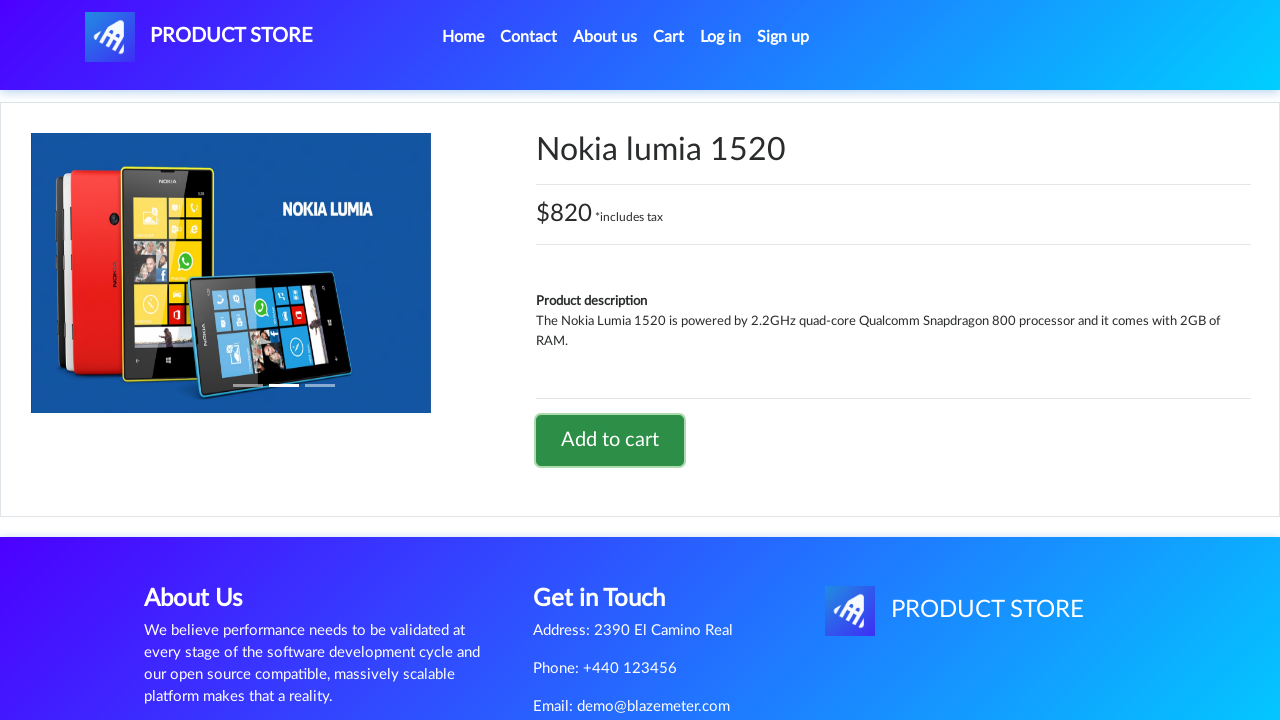

Clicked Cart link to navigate to shopping cart at (669, 37) on a:text("Cart")
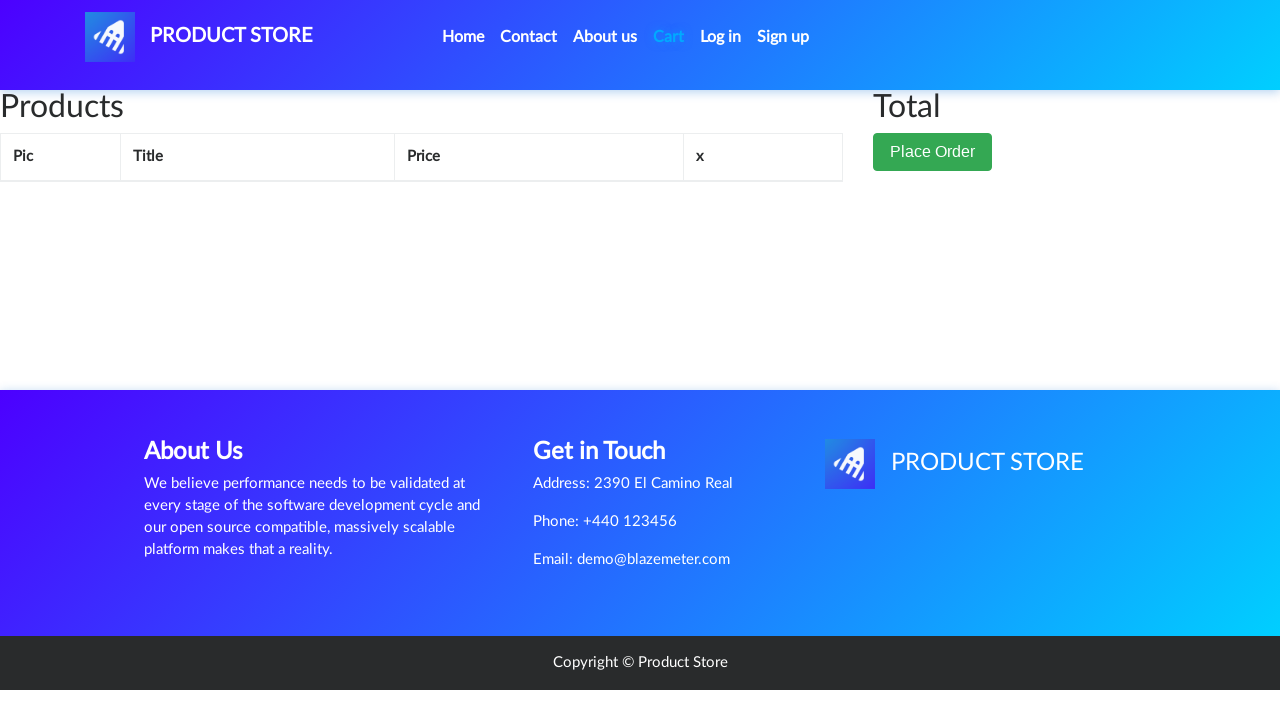

Nokia Lumia 1520 product verified in cart
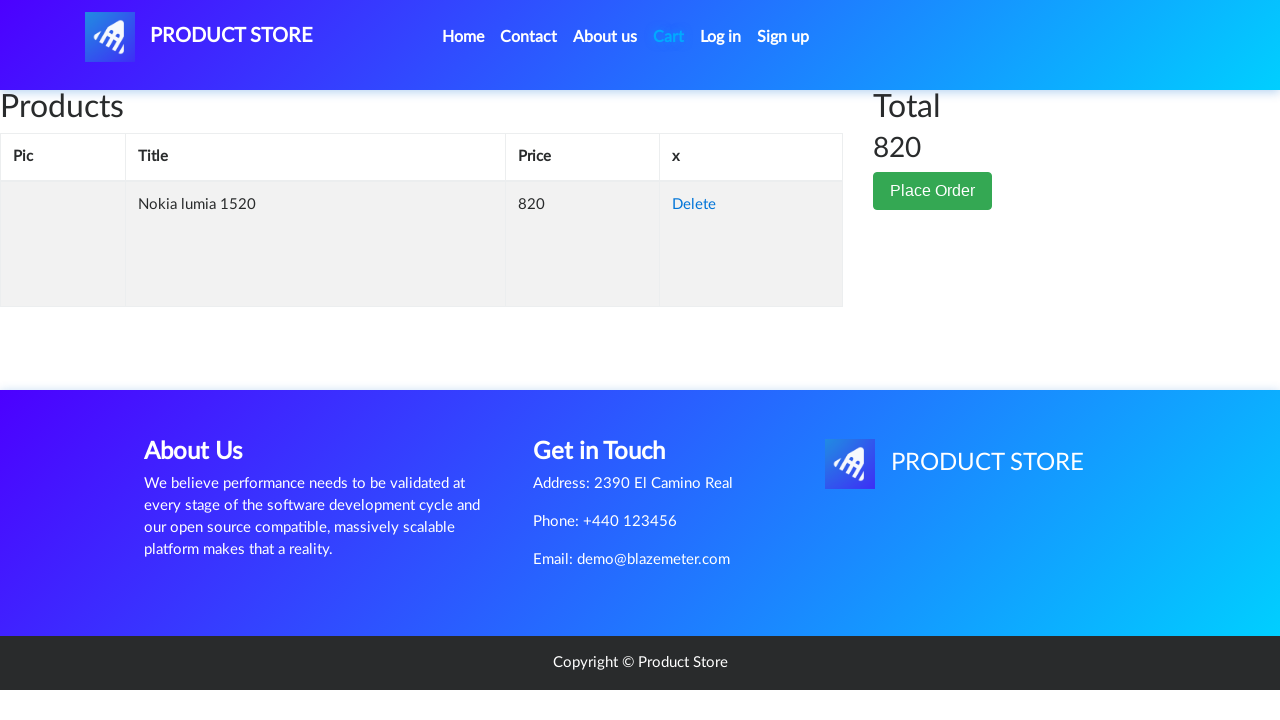

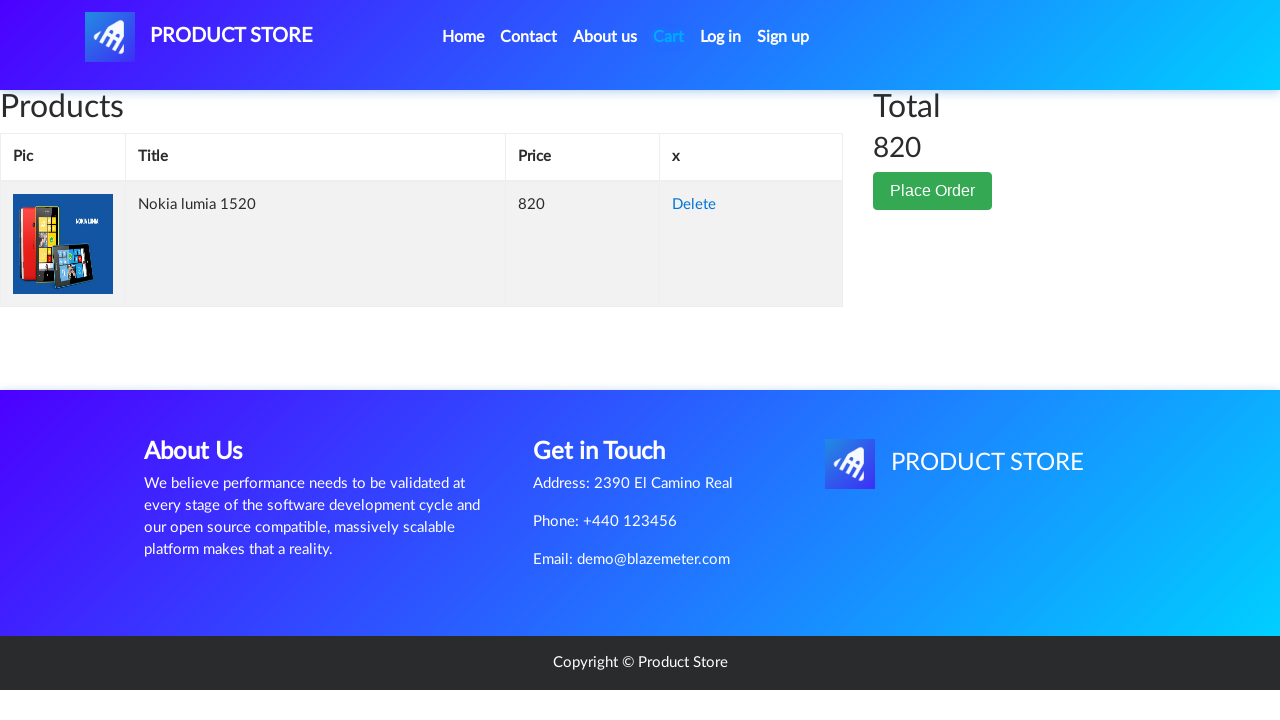